Tests JavaScript alert handling including prompt alerts by clicking the prompt button, entering text, and accepting the alert

Starting URL: https://the-internet.herokuapp.com/javascript_alerts

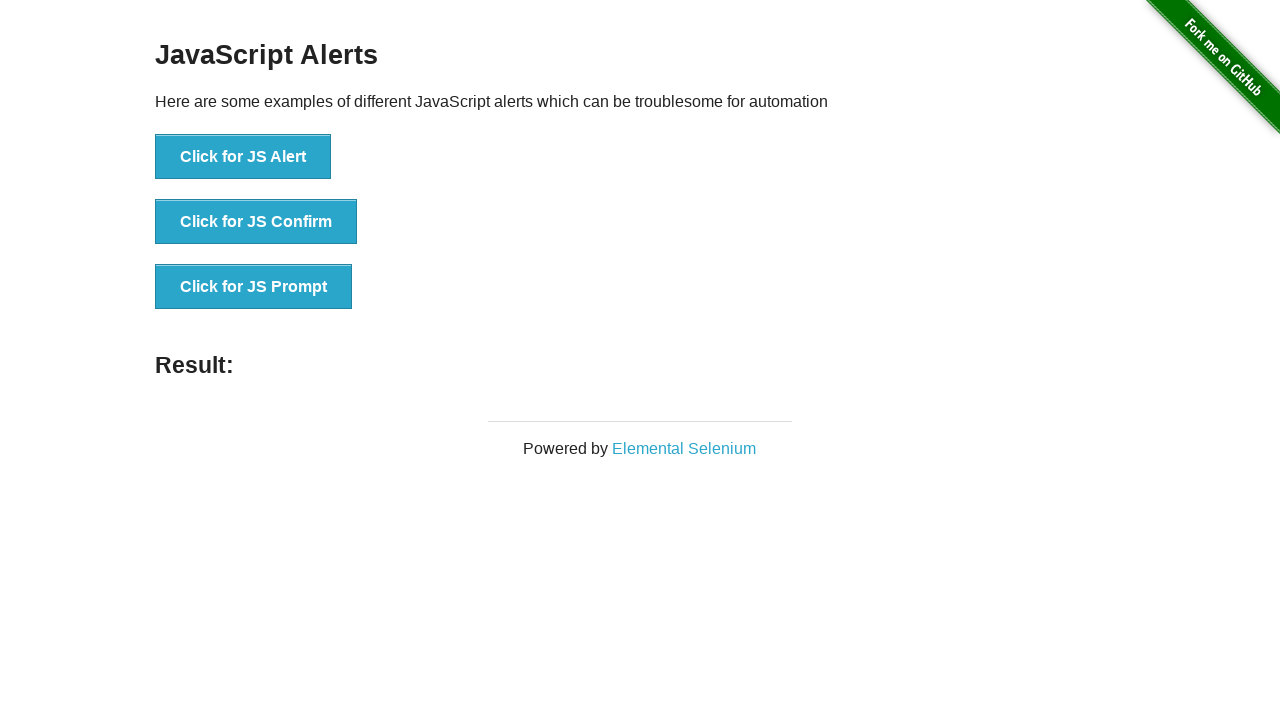

Clicked the prompt alert button at (254, 287) on button[onclick='jsPrompt()']
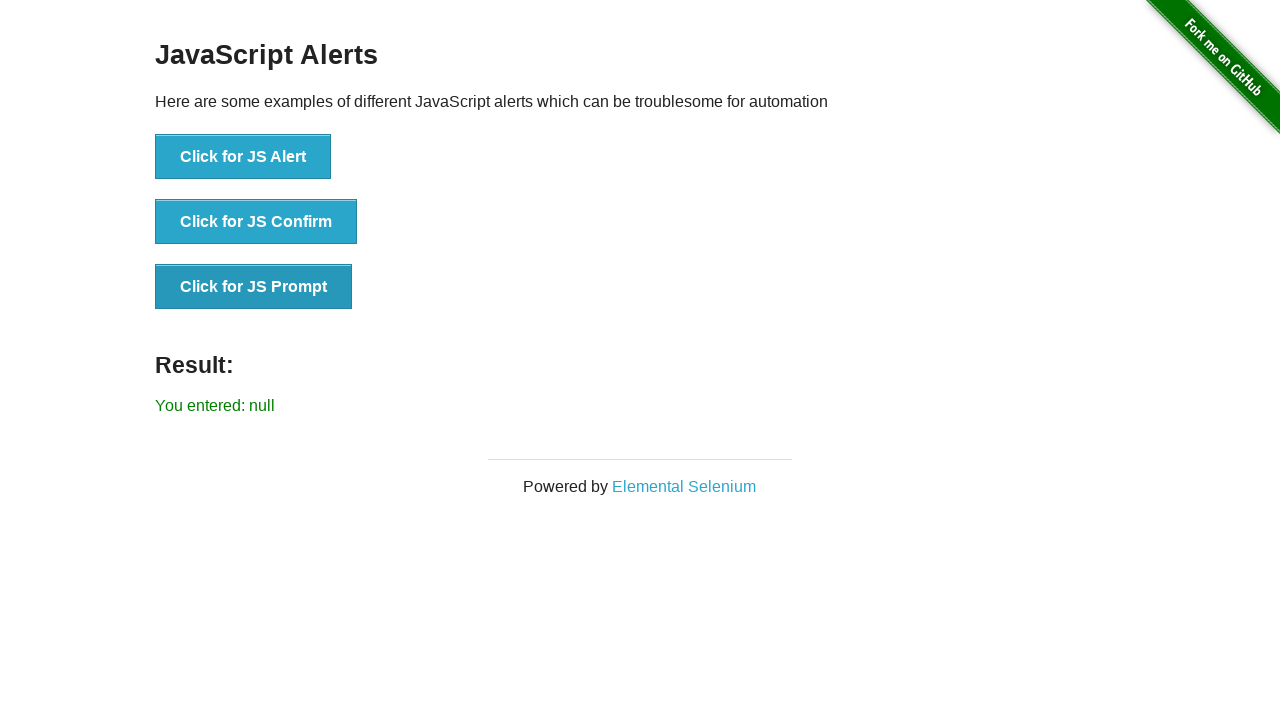

Set up dialog handler to accept prompt with text 'Hello World'
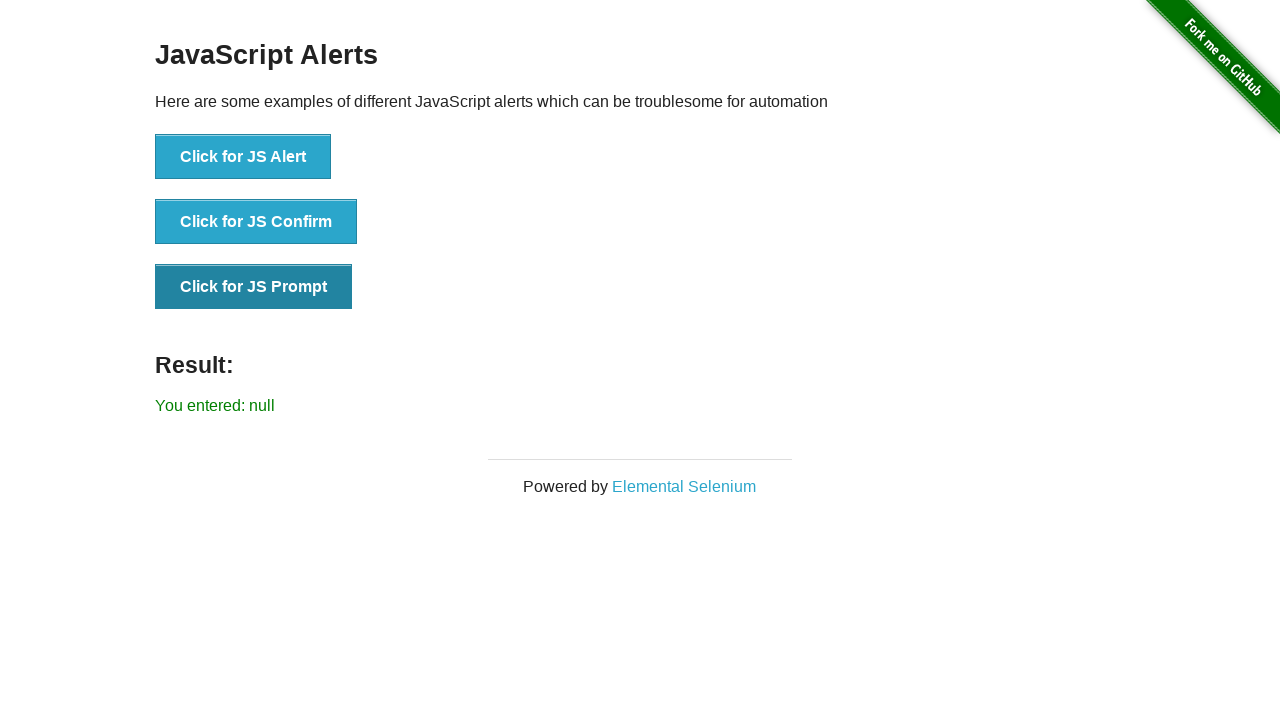

Clicked the prompt alert button again to trigger dialog at (254, 287) on button[onclick='jsPrompt()']
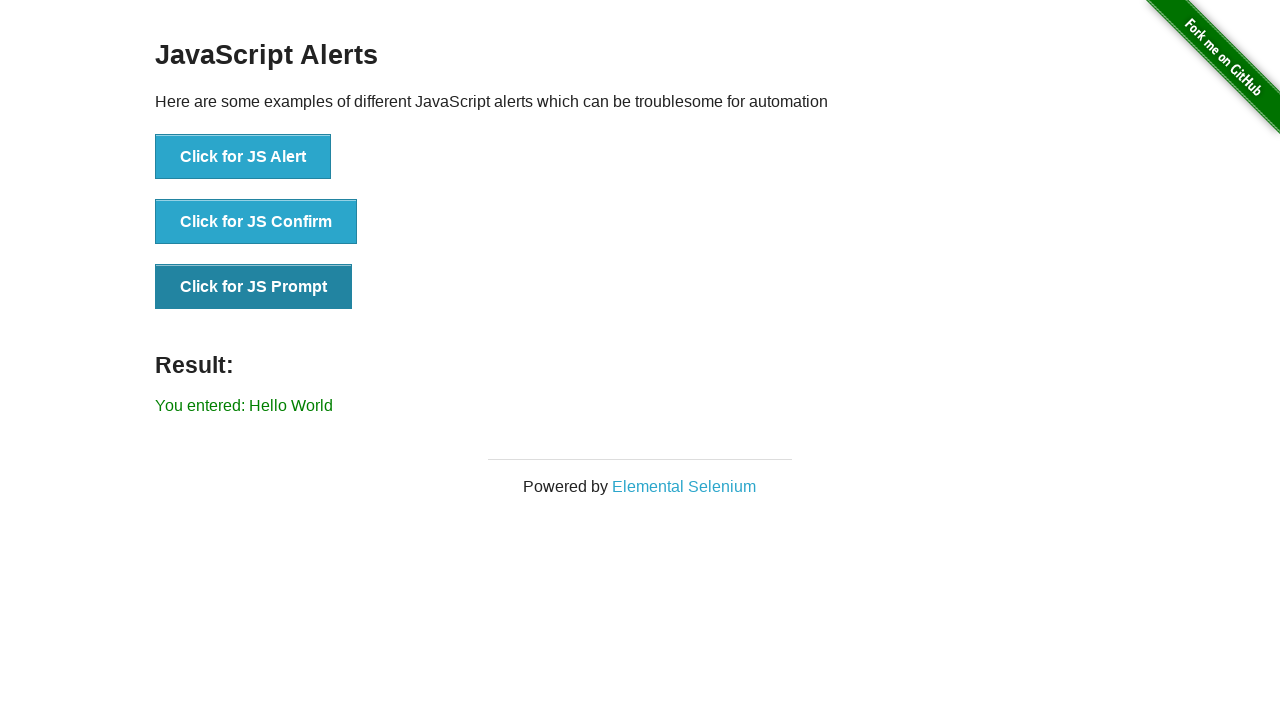

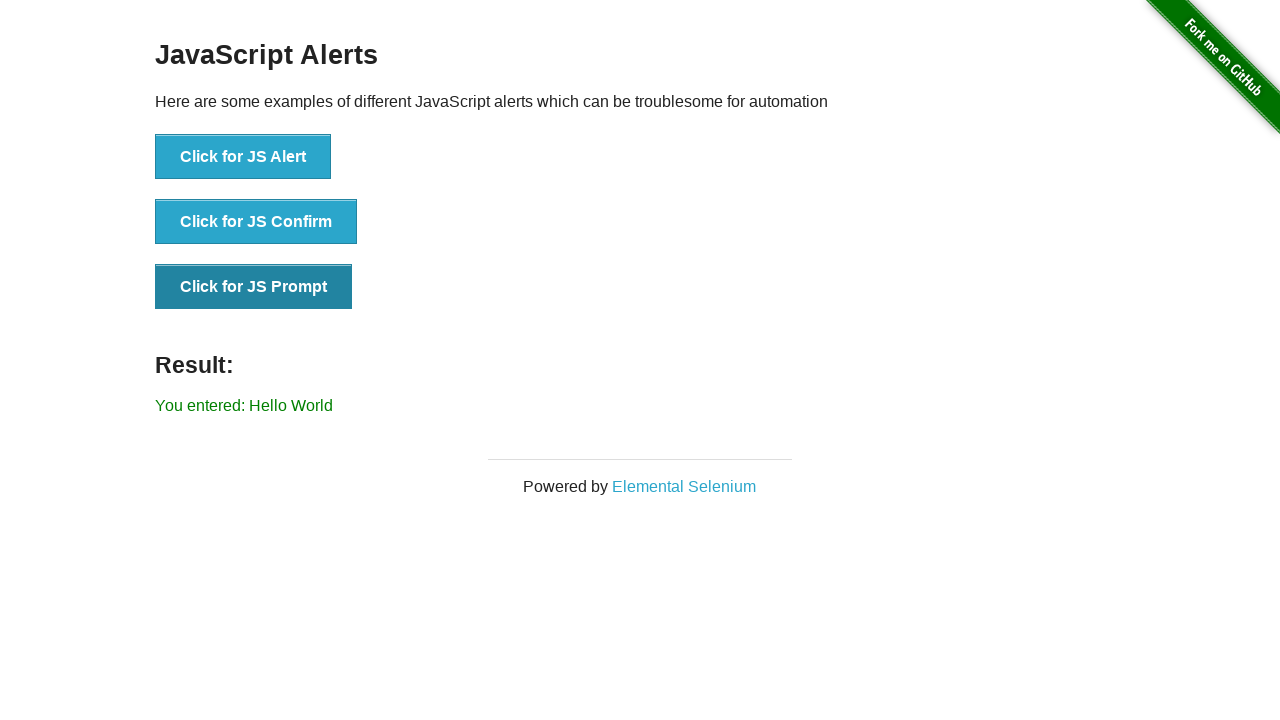